Tests accepting a JavaScript alert by clicking the first button, accepting the alert, and verifying the result message shows "You successfully clicked an alert"

Starting URL: https://the-internet.herokuapp.com/javascript_alerts

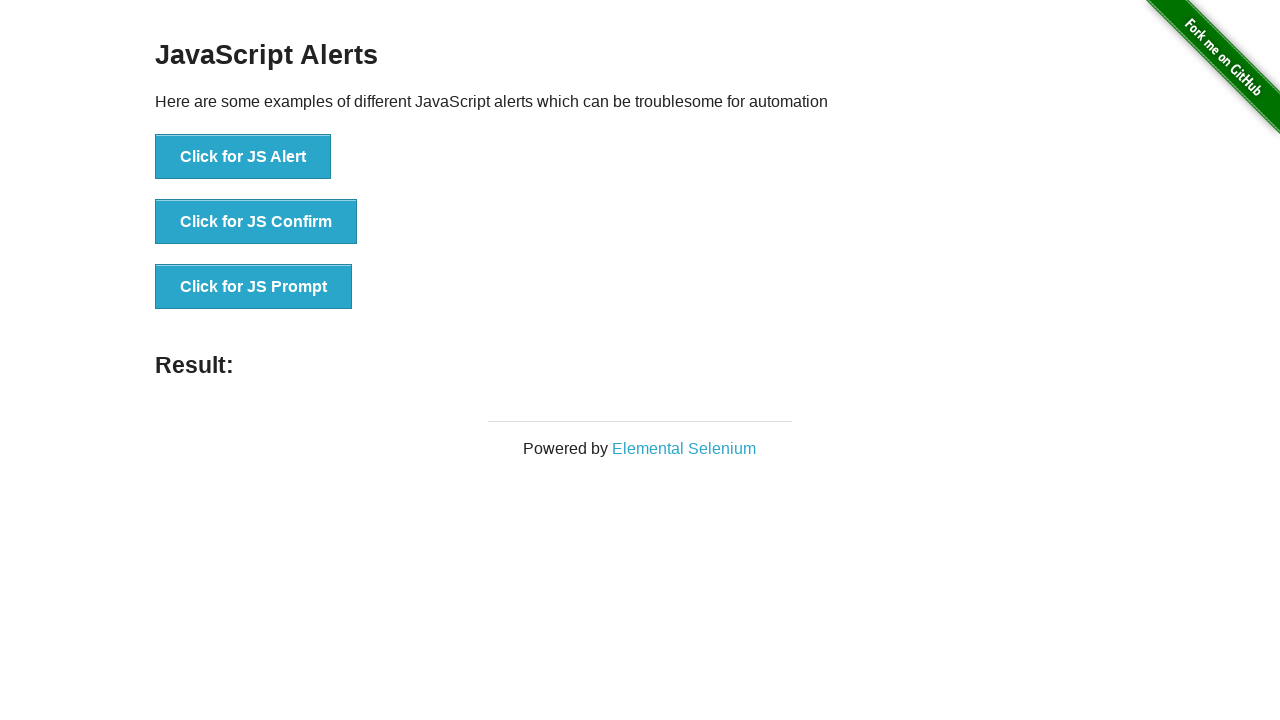

Clicked the first button to trigger JS Alert at (243, 157) on button[onclick='jsAlert()']
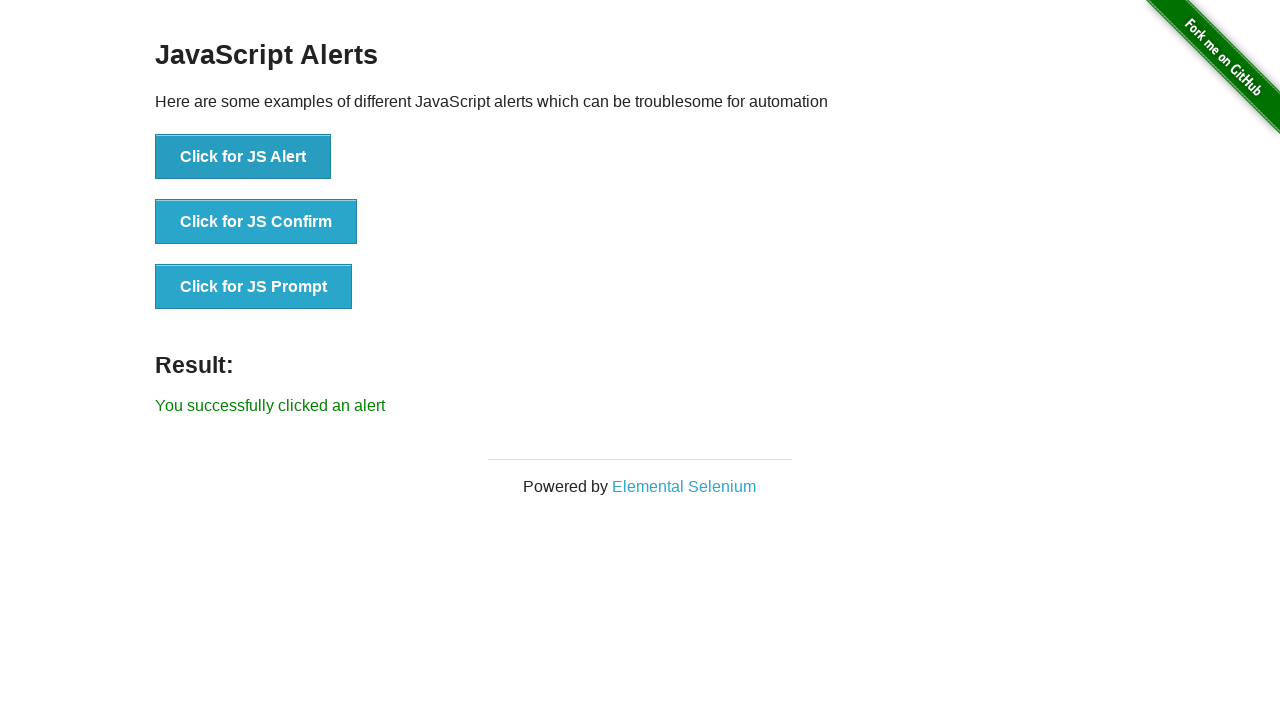

Set up dialog handler to accept alerts
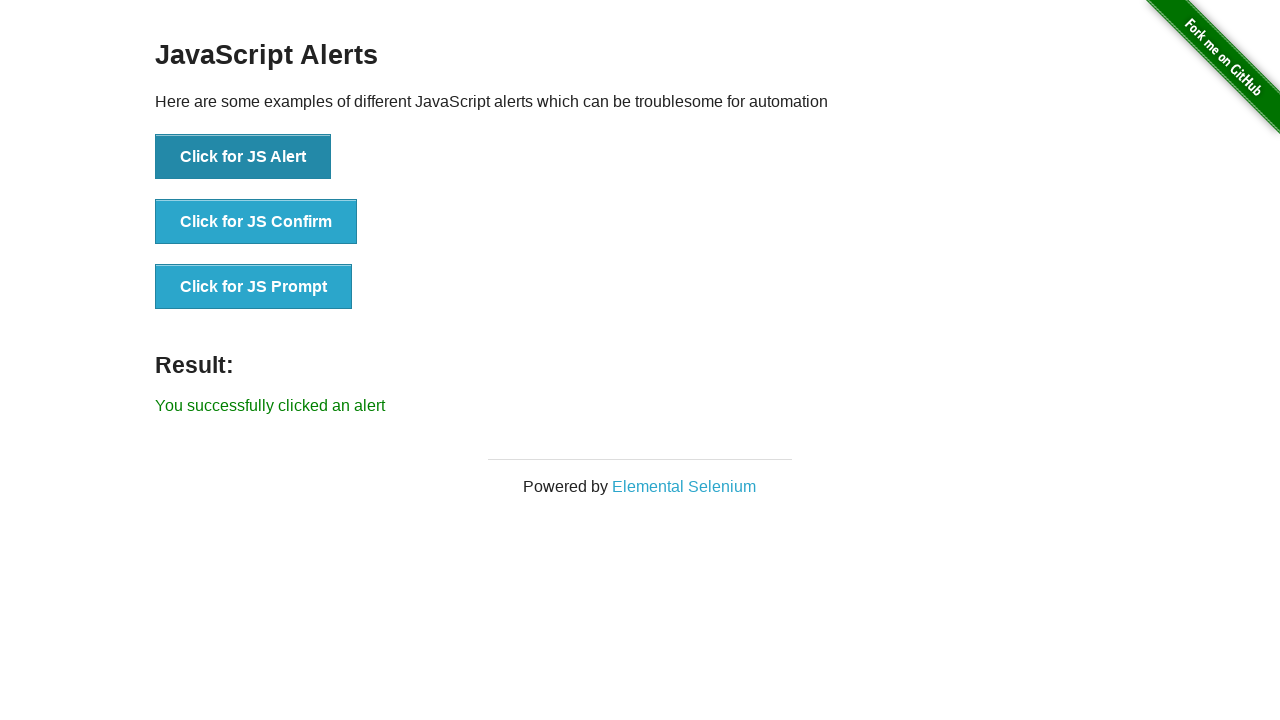

Clicked button to trigger alert dialog at (243, 157) on button[onclick='jsAlert()']
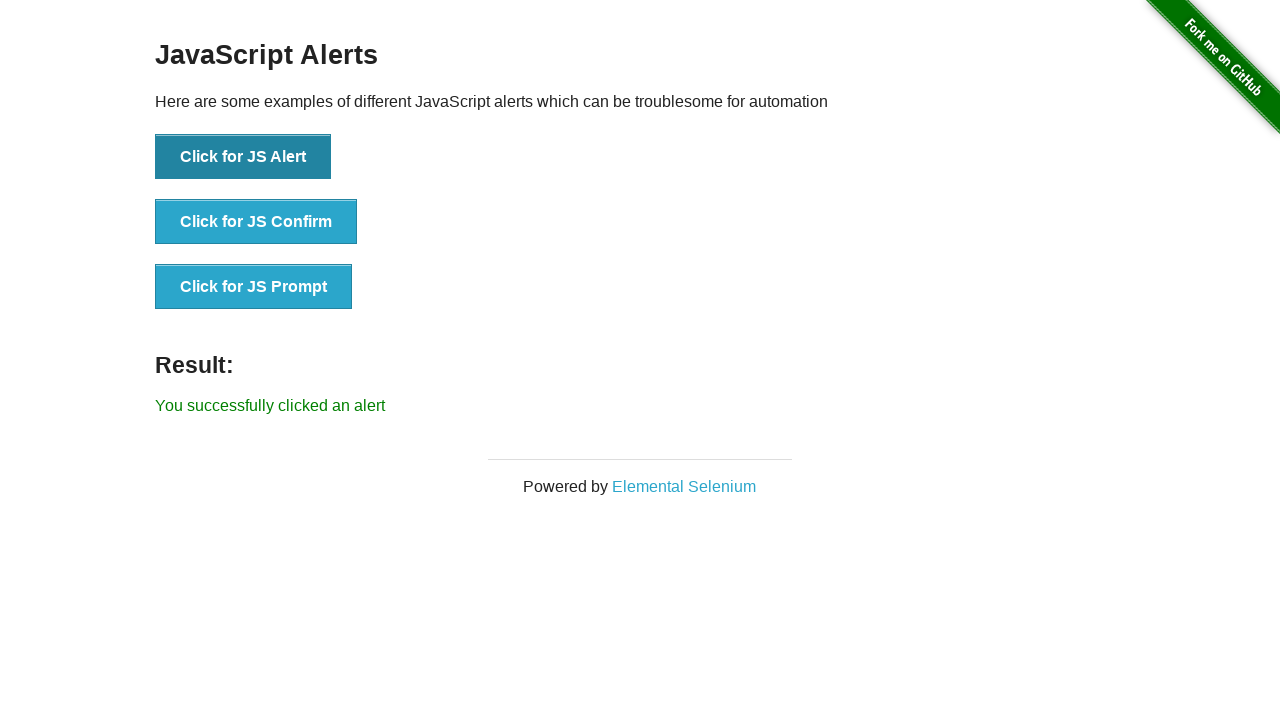

Located result element
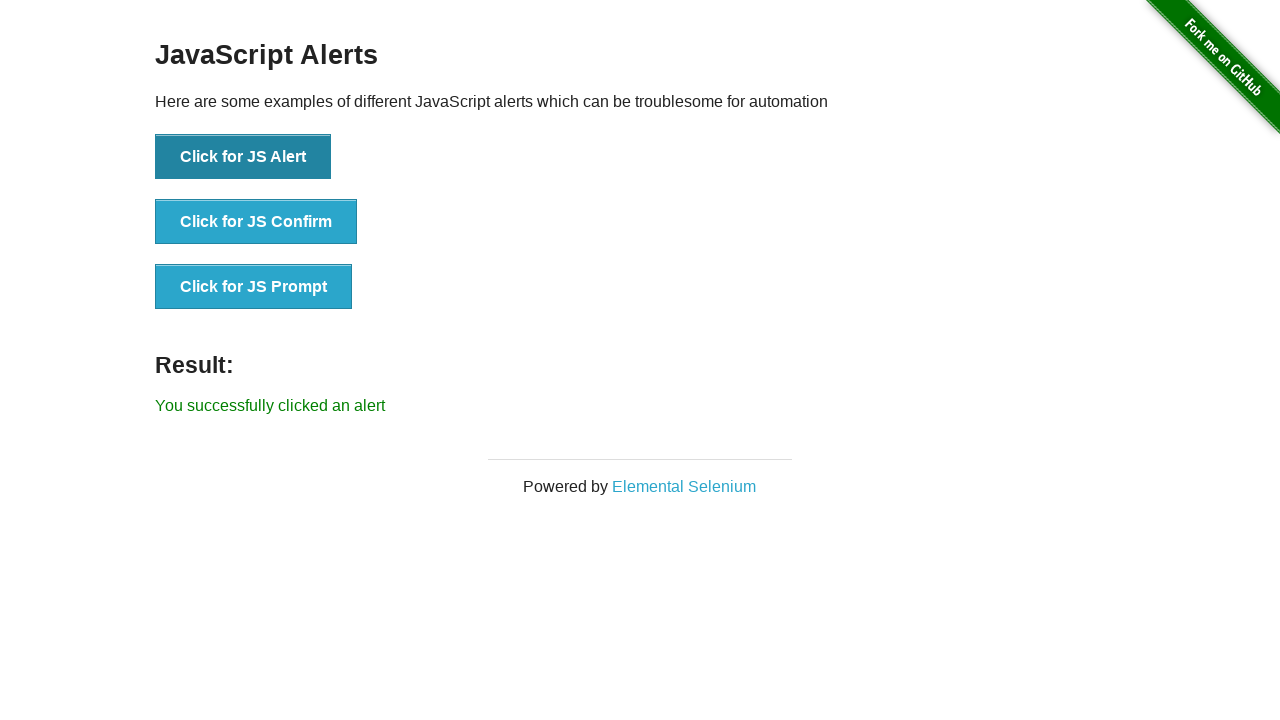

Result element loaded
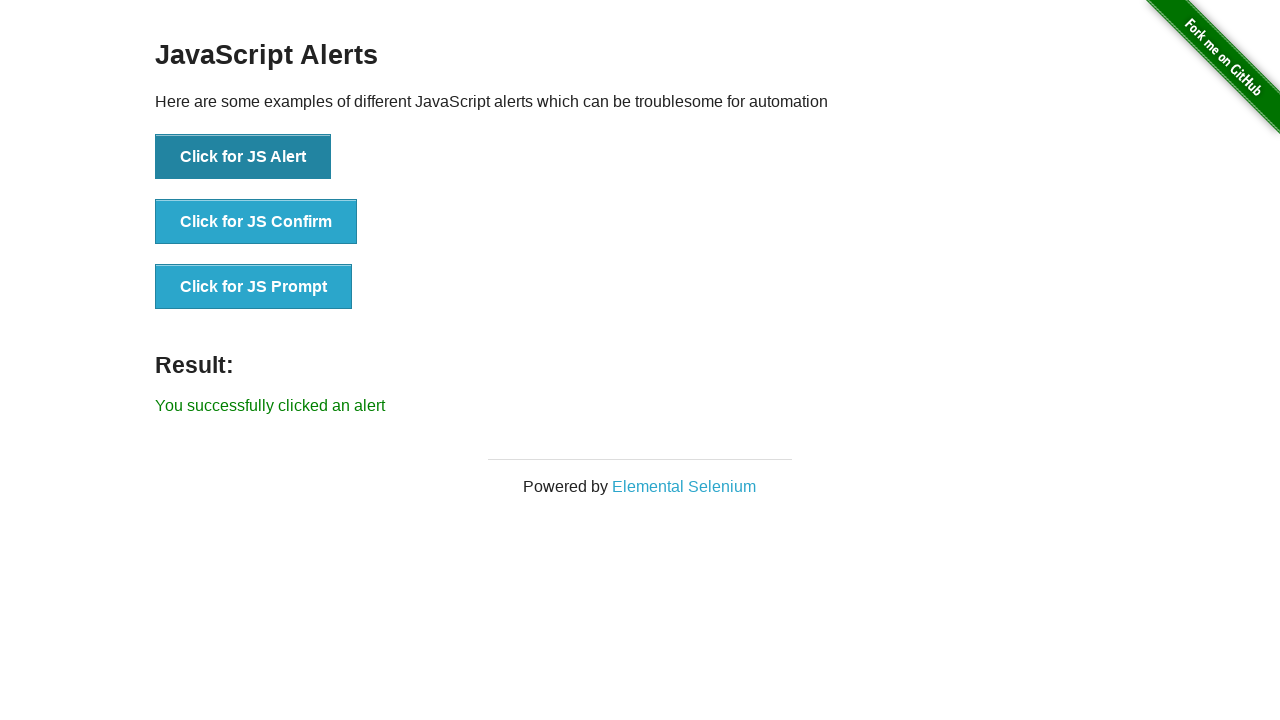

Verified result message shows 'You successfully clicked an alert'
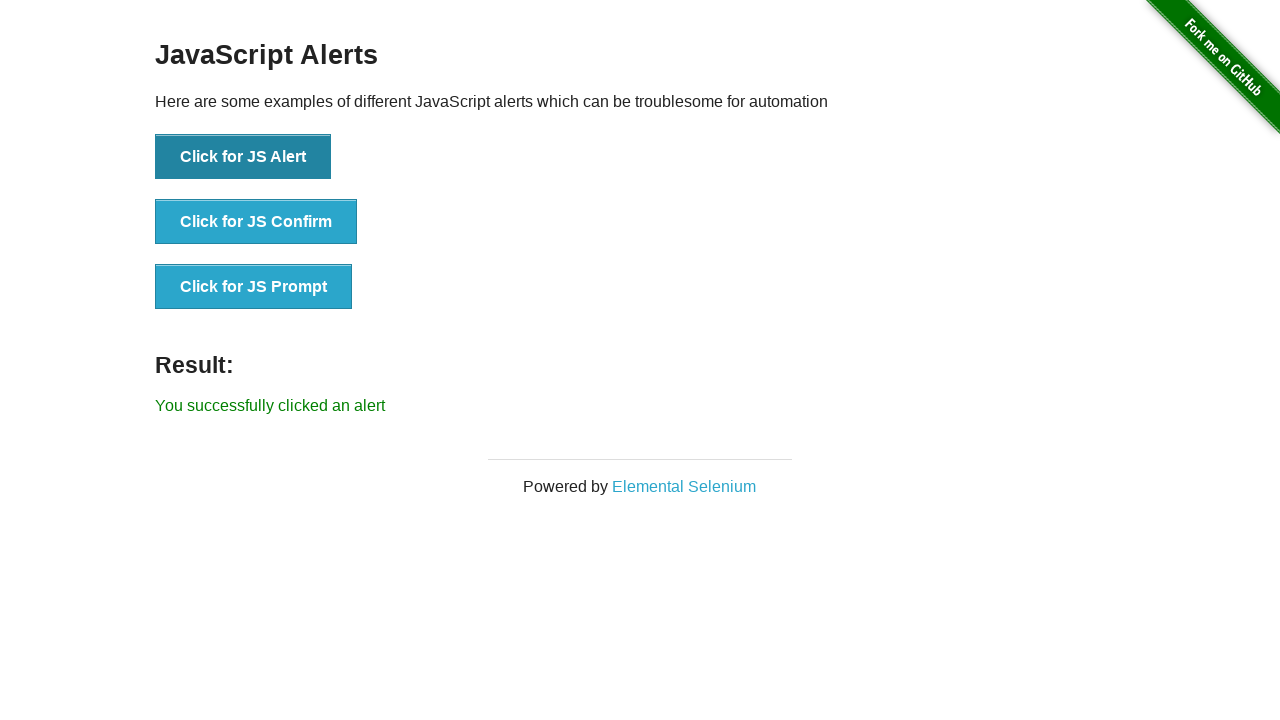

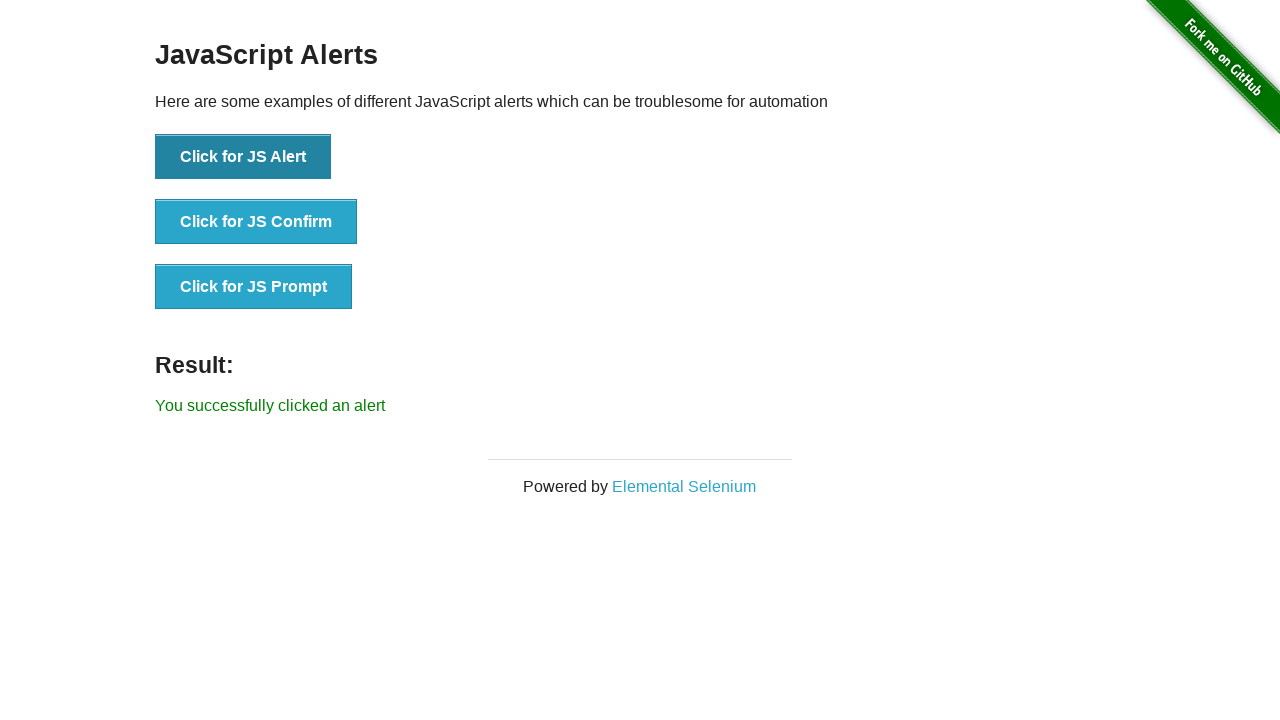